Navigates to the dynamic properties demo page on demoqa.com - this appears to be a minimal test that only navigates to the page

Starting URL: https://demoqa.com/dynamic-properties

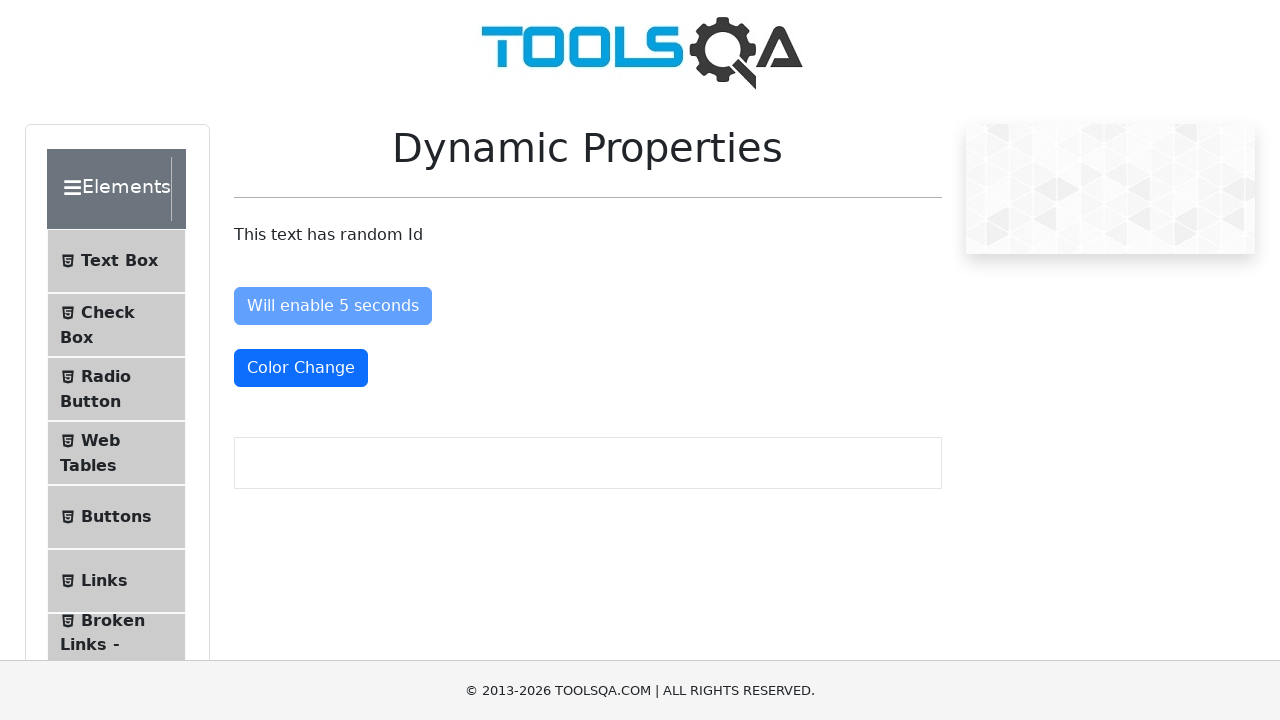

Waited for page to load (domcontentloaded state reached)
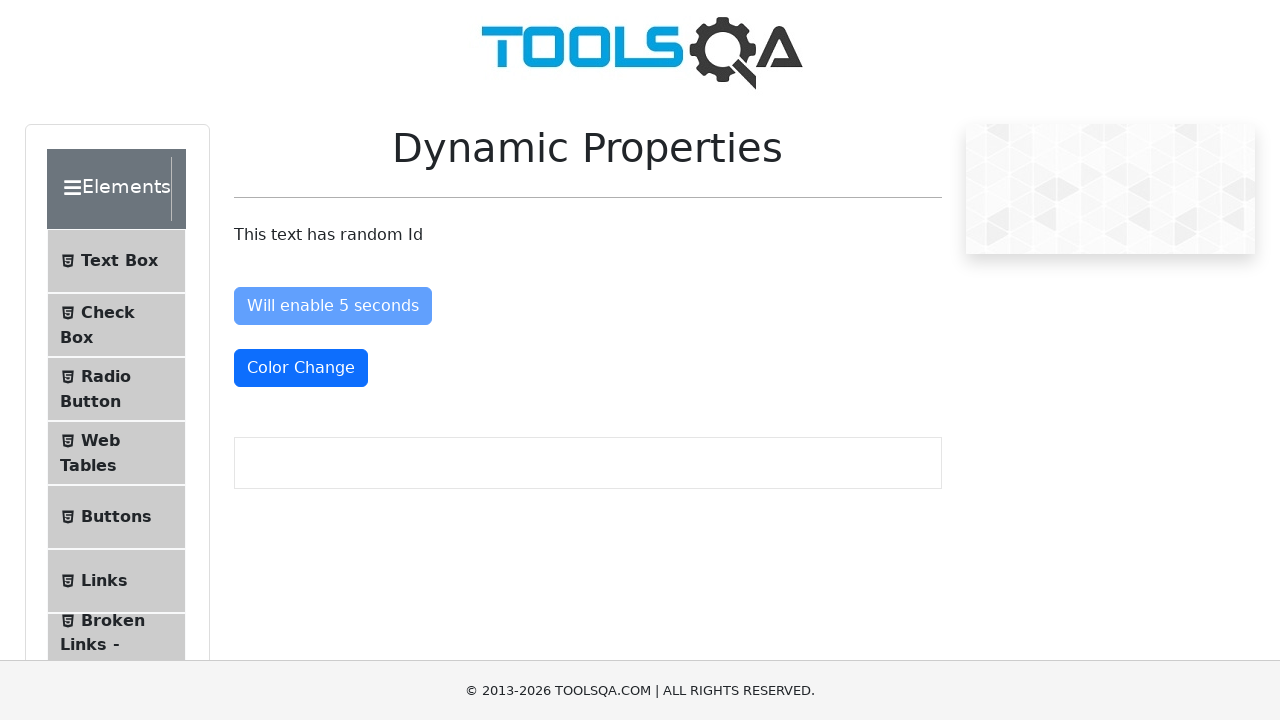

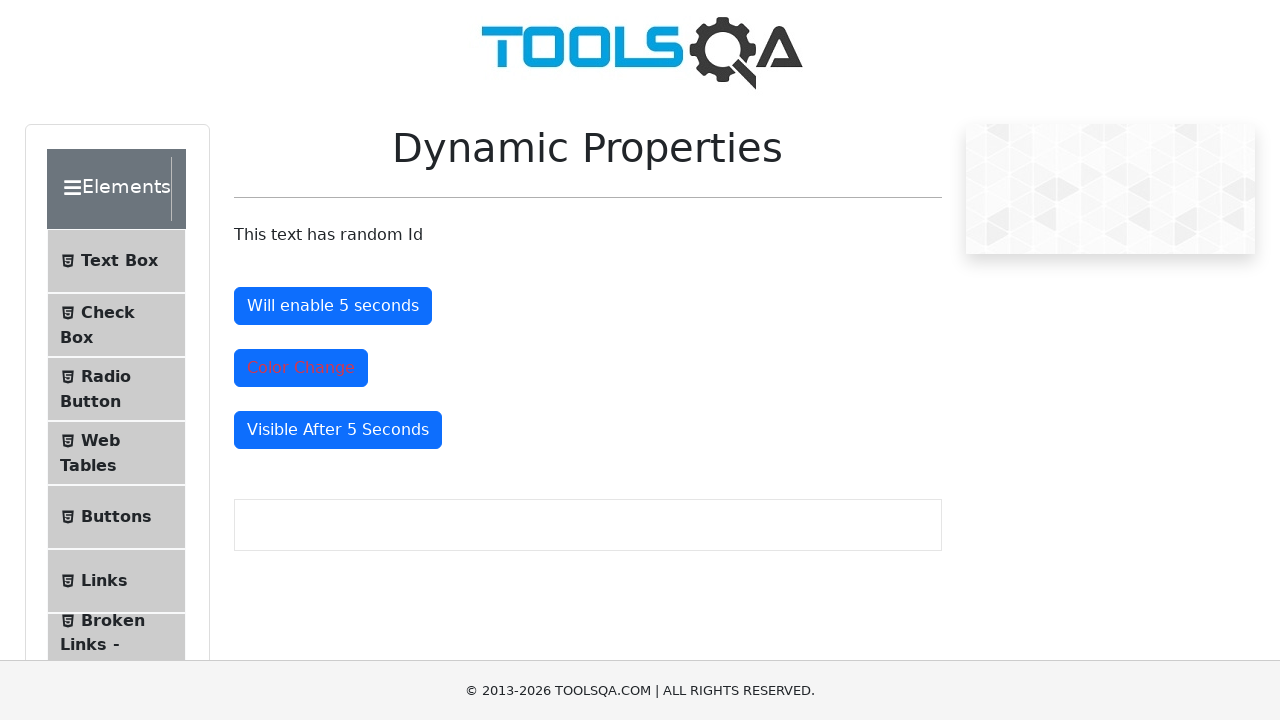